Tests new window functionality by clicking a link that opens a new browser window, then switches between the original and new window

Starting URL: http://the-internet.herokuapp.com/windows

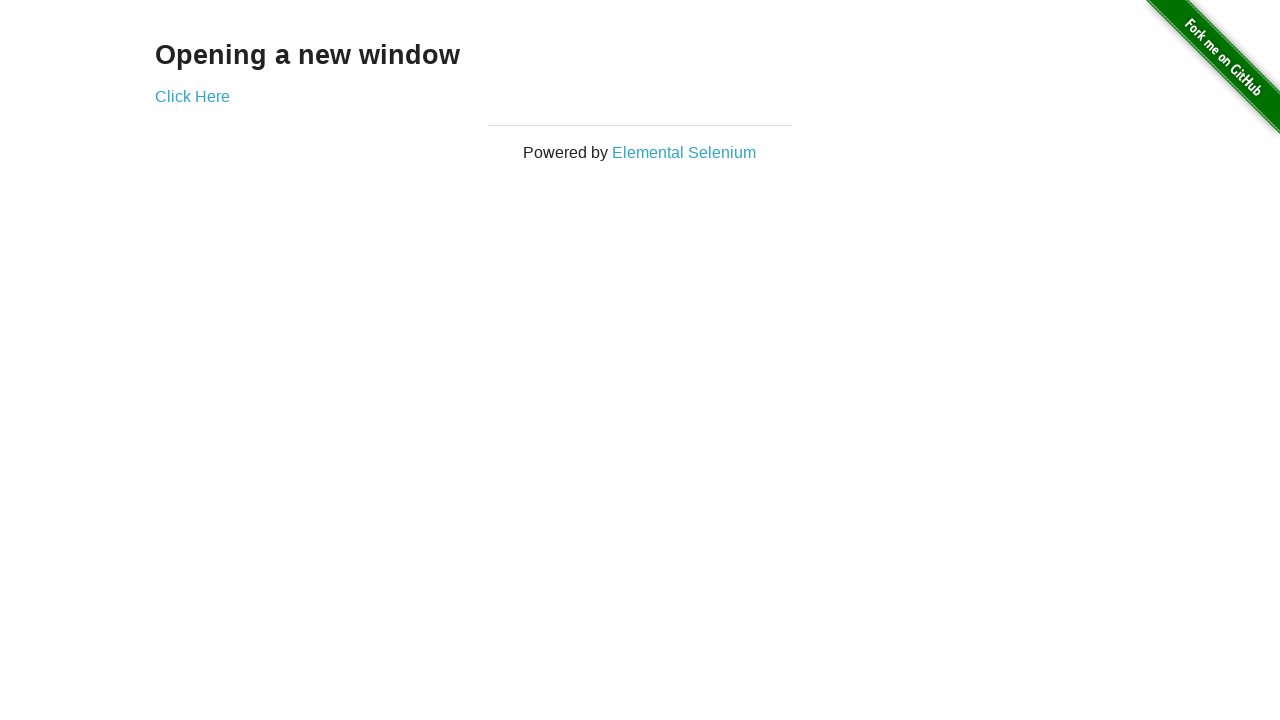

Clicked link to open new window at (192, 96) on .example a
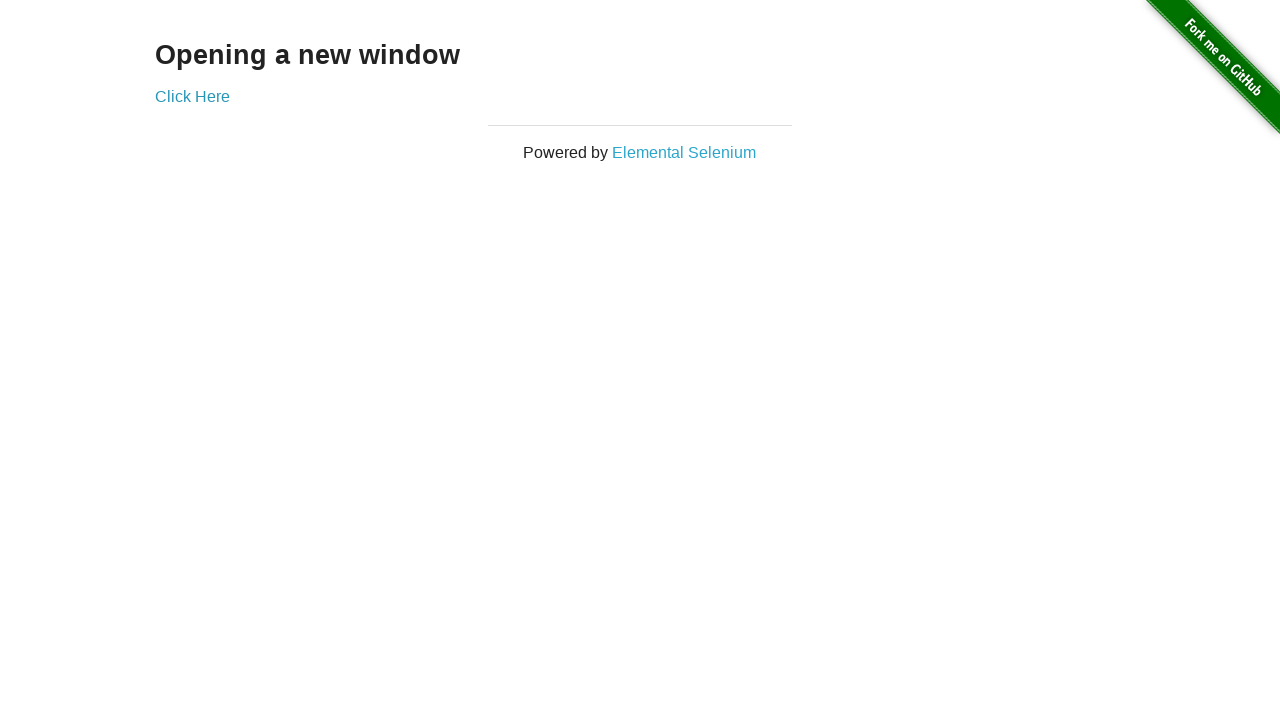

New window opened after clicking link at (192, 96) on .example a
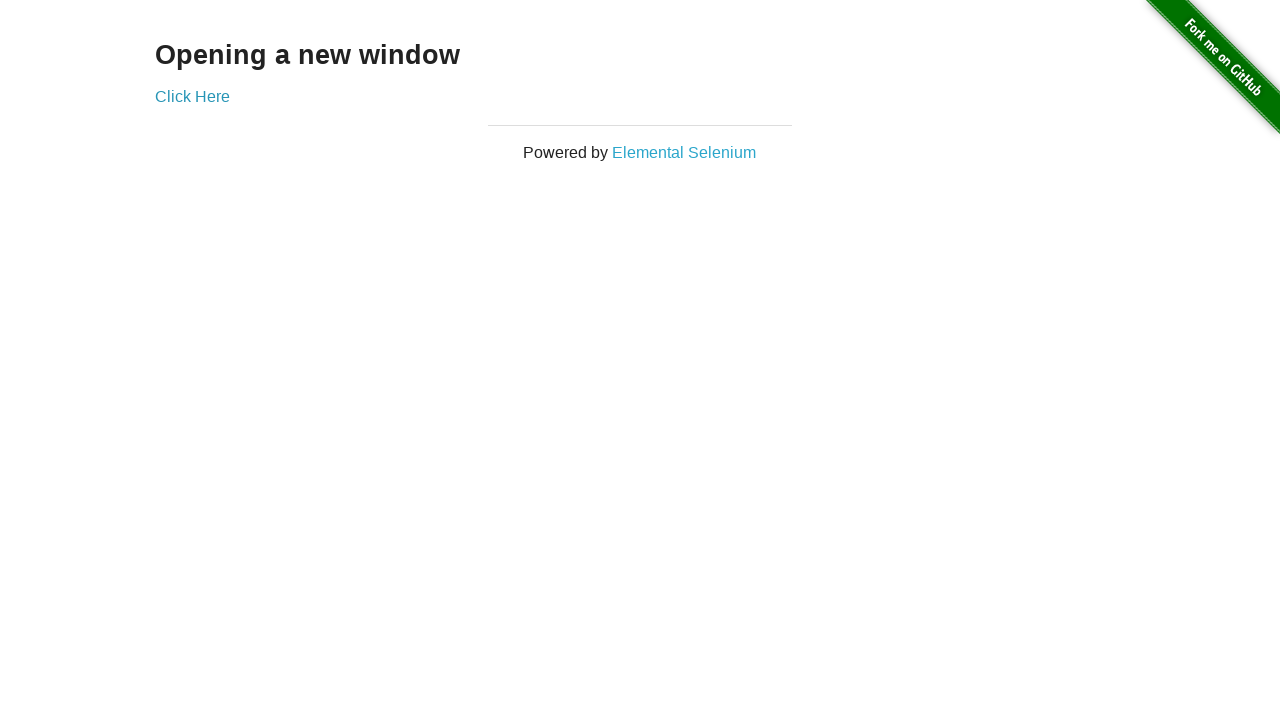

Captured reference to new page/window
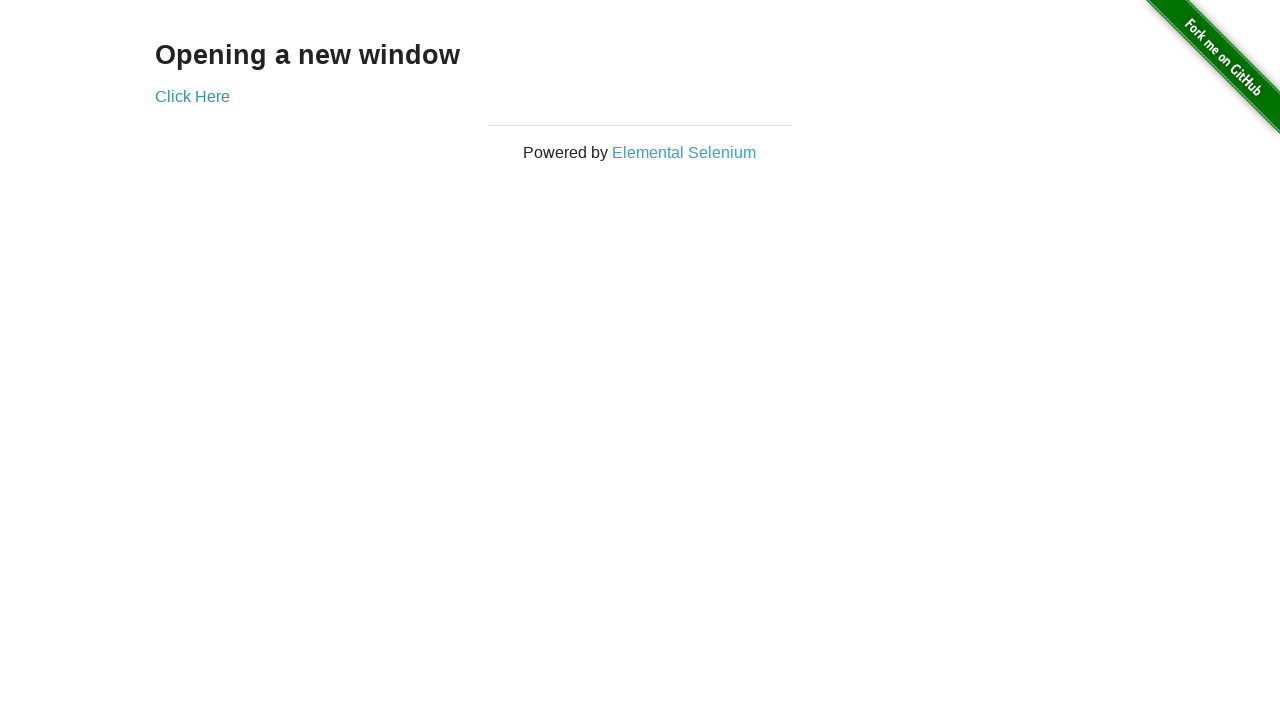

New page finished loading
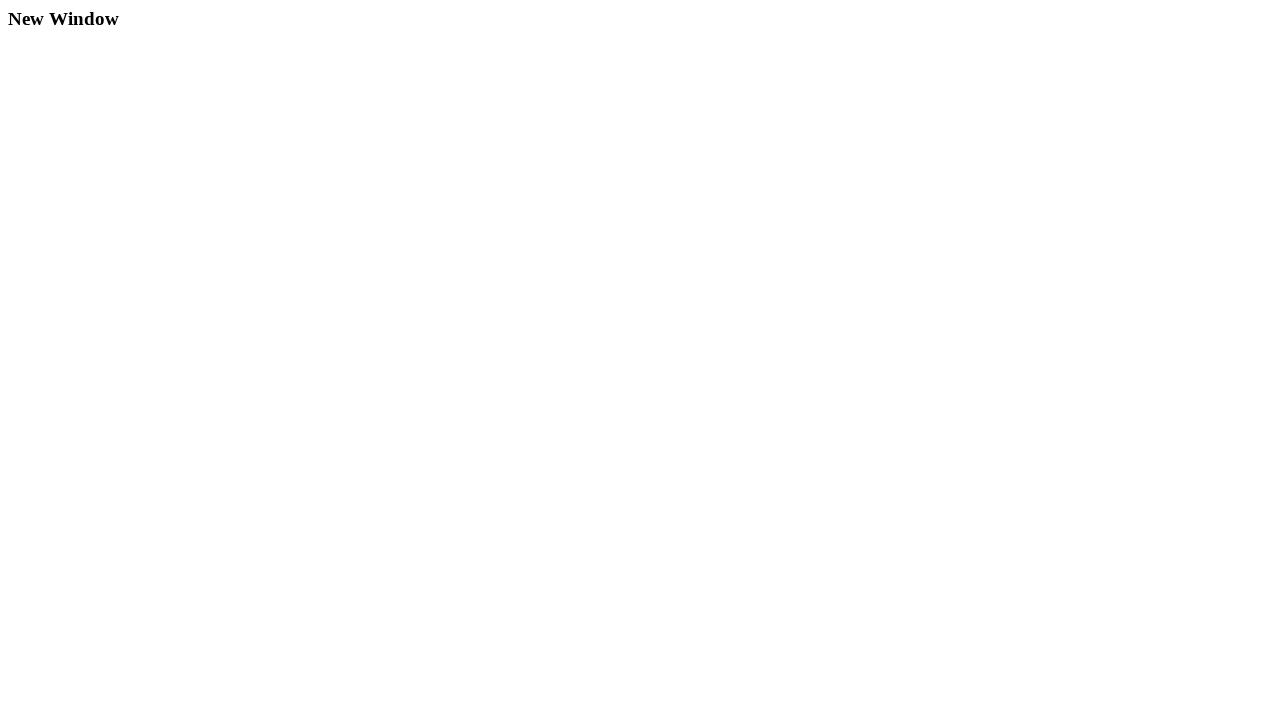

Verified body element exists in new window
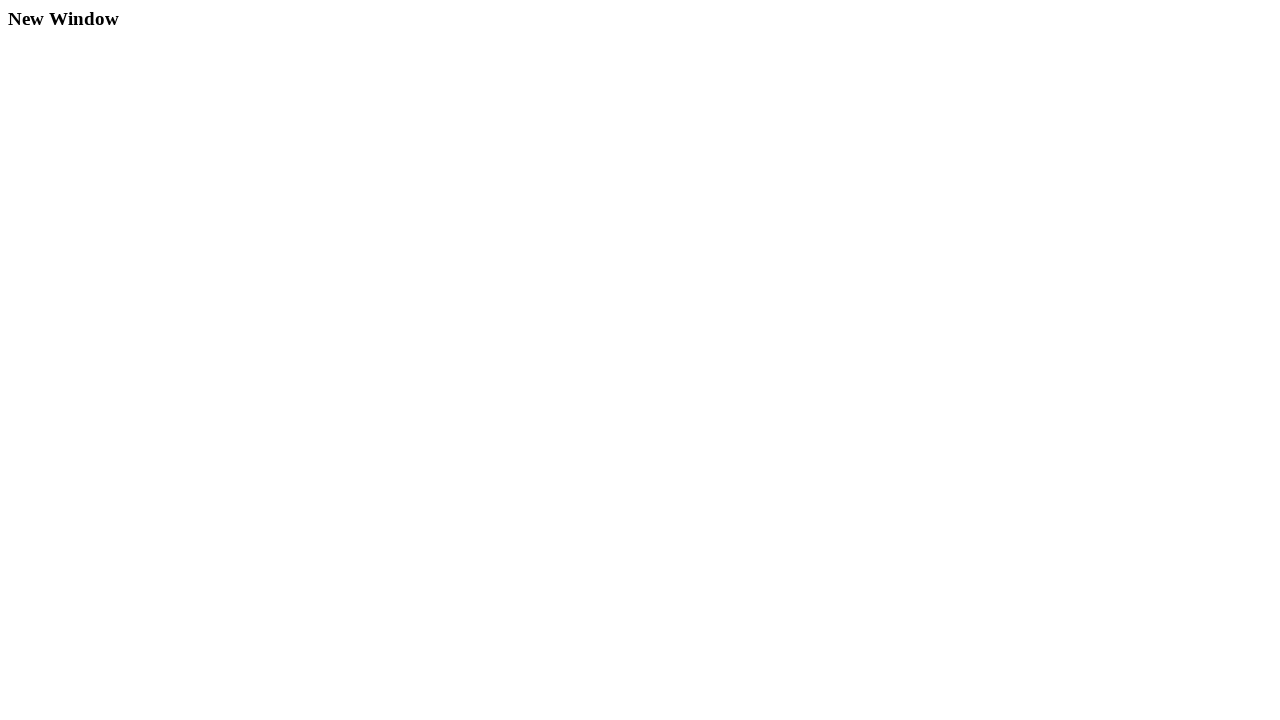

Switched back to original window
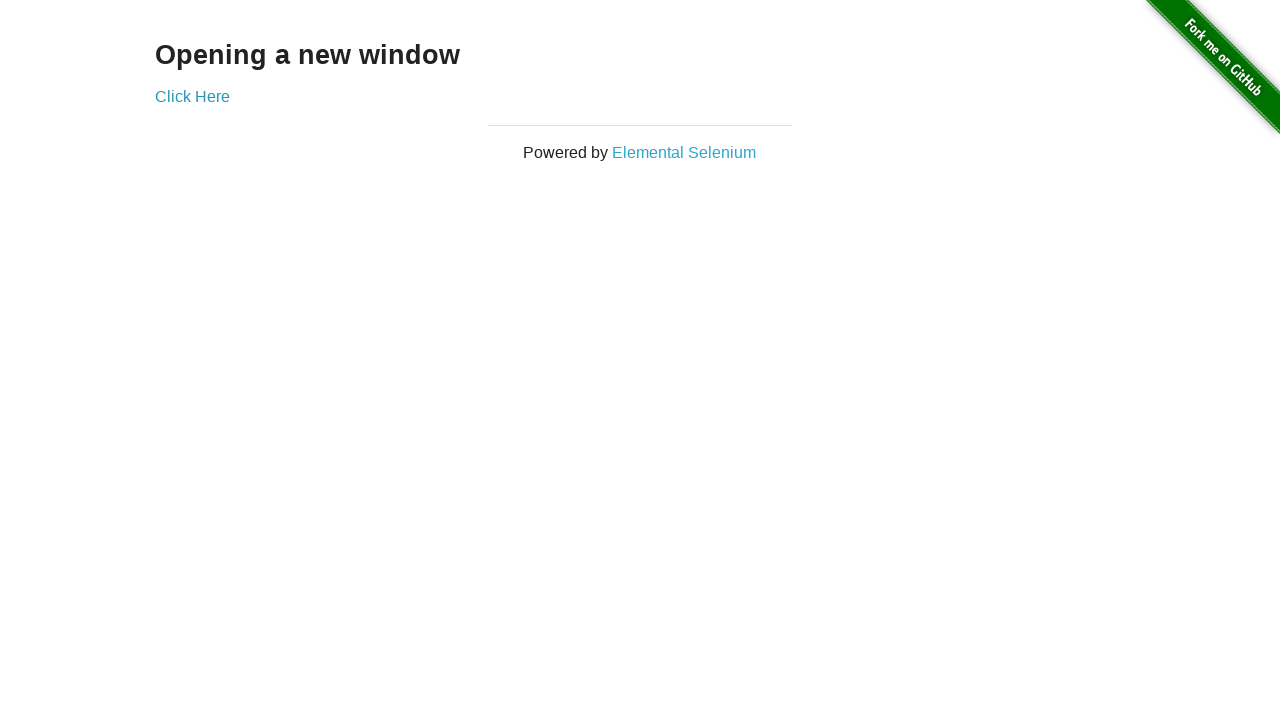

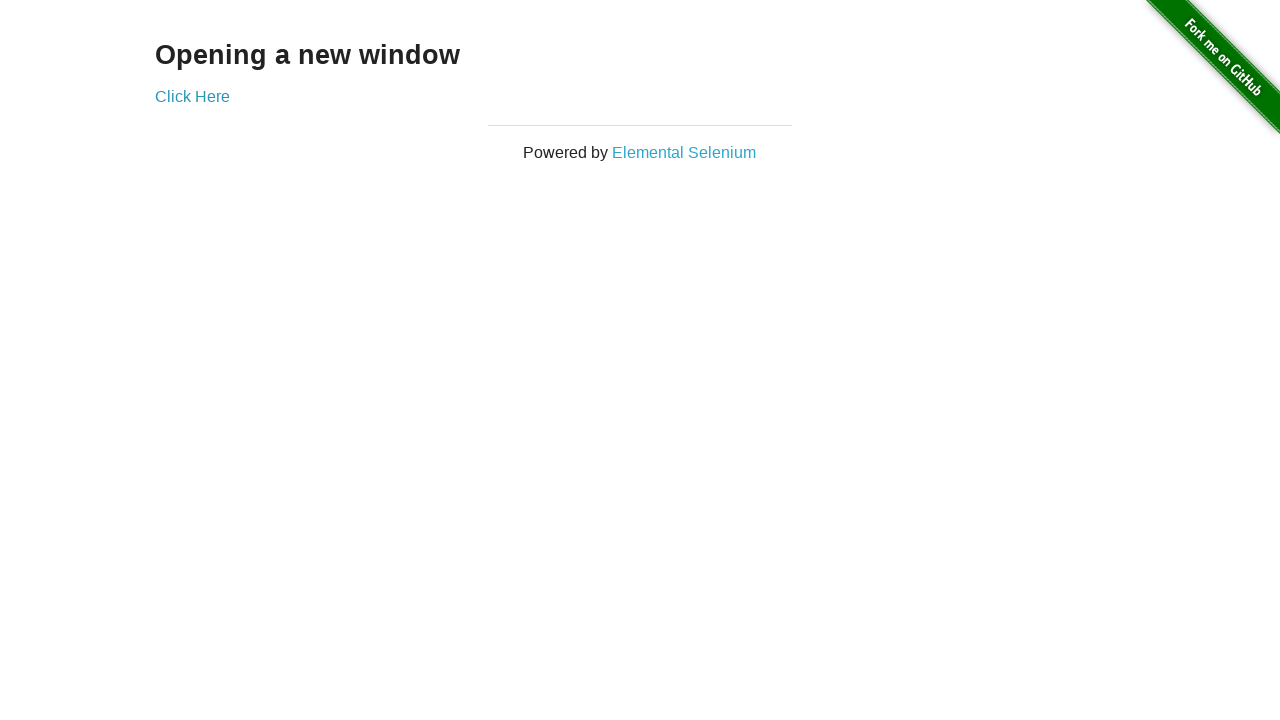